Tests a slow calculator web application by entering two 2-digit numbers, selecting a random arithmetic operation, clicking equals, and verifying the calculation result is displayed correctly.

Starting URL: https://bonigarcia.dev/selenium-webdriver-java/slow-calculator.html

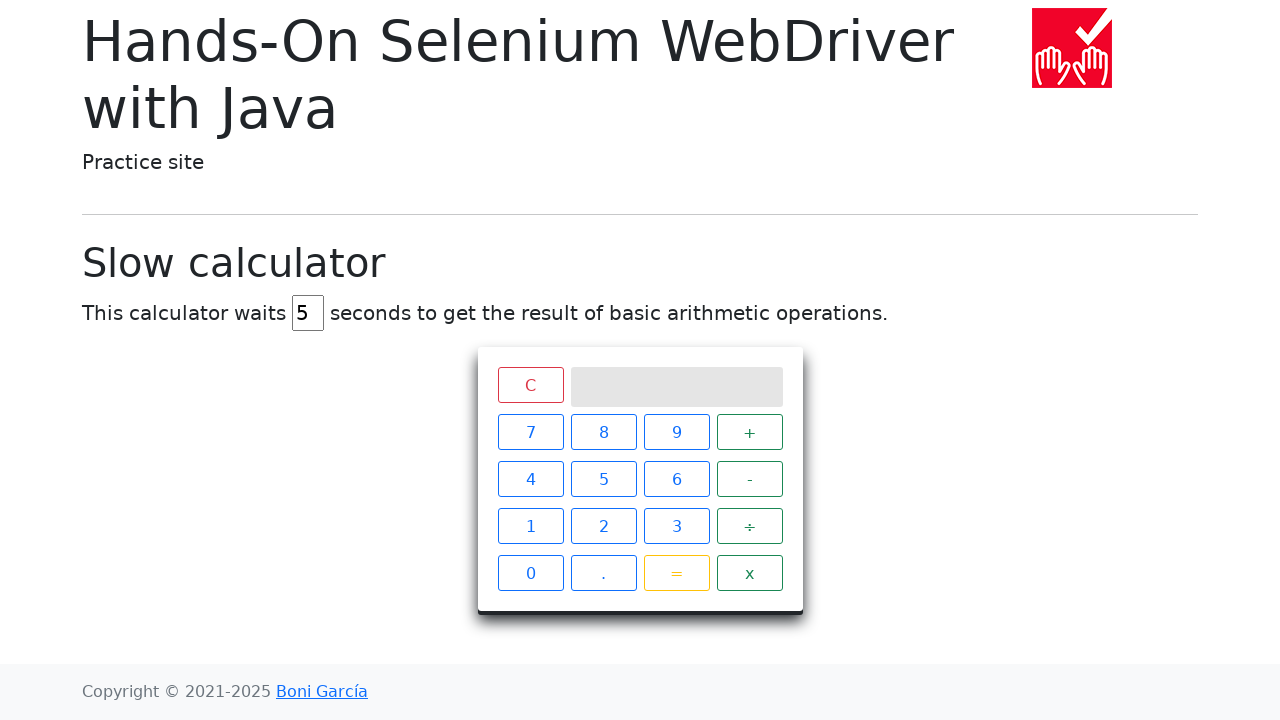

Clicked first digit '4' of first number at (530, 479) on xpath=//span[@class='btn btn-outline-primary' and text()='4']
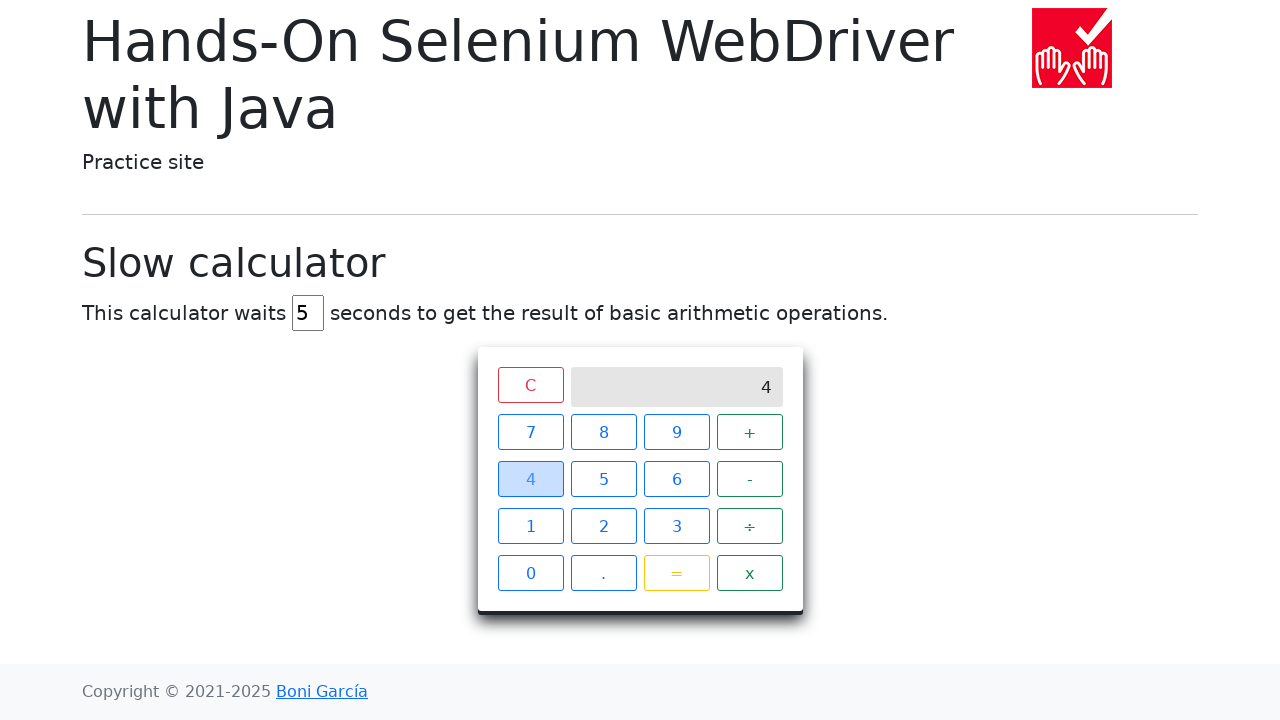

Clicked second digit '7' of first number at (530, 432) on xpath=//span[@class='btn btn-outline-primary' and text()='7']
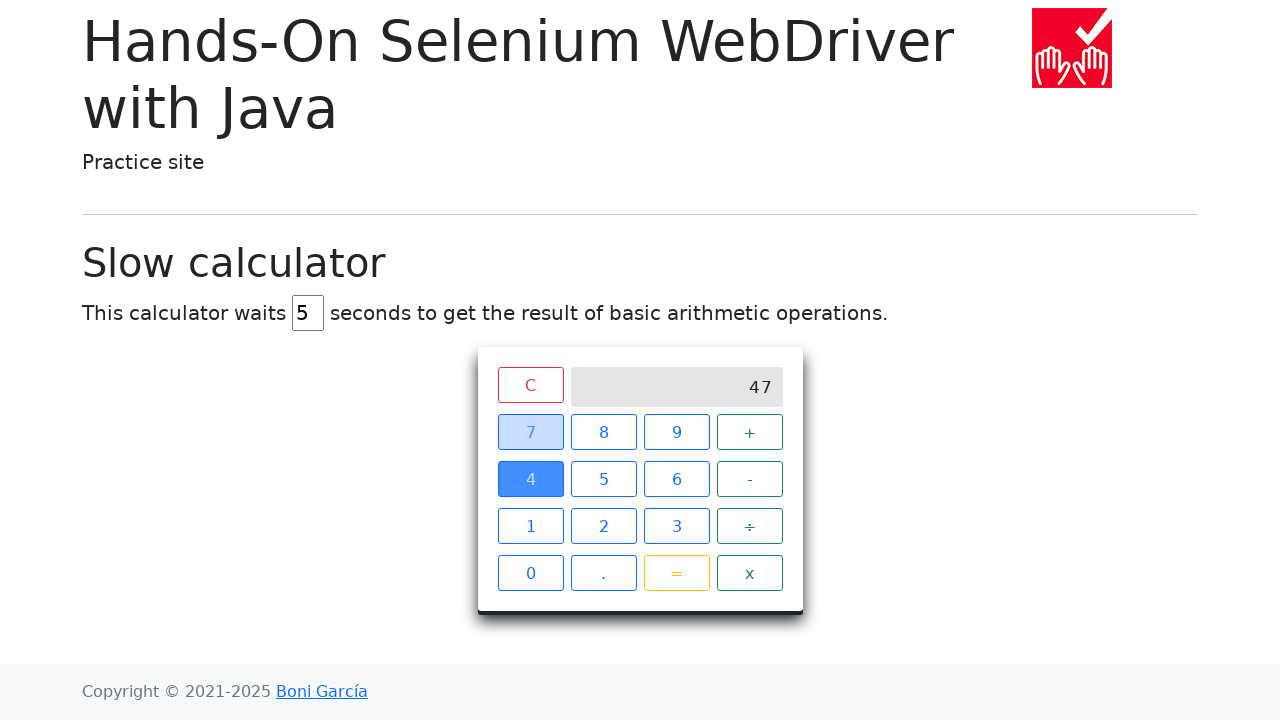

Retrieved first number from screen: 47
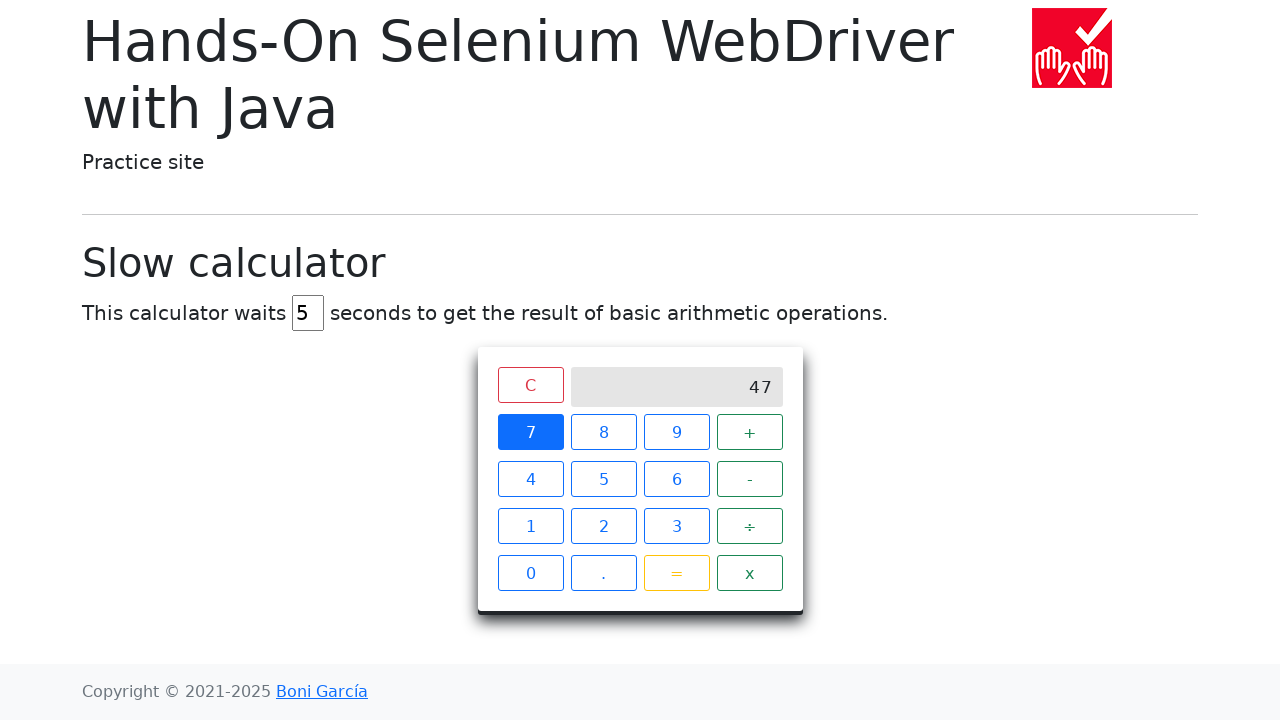

Clicked '+' operator button at (750, 432) on xpath=//span[@class='operator btn btn-outline-success' and text()='+']
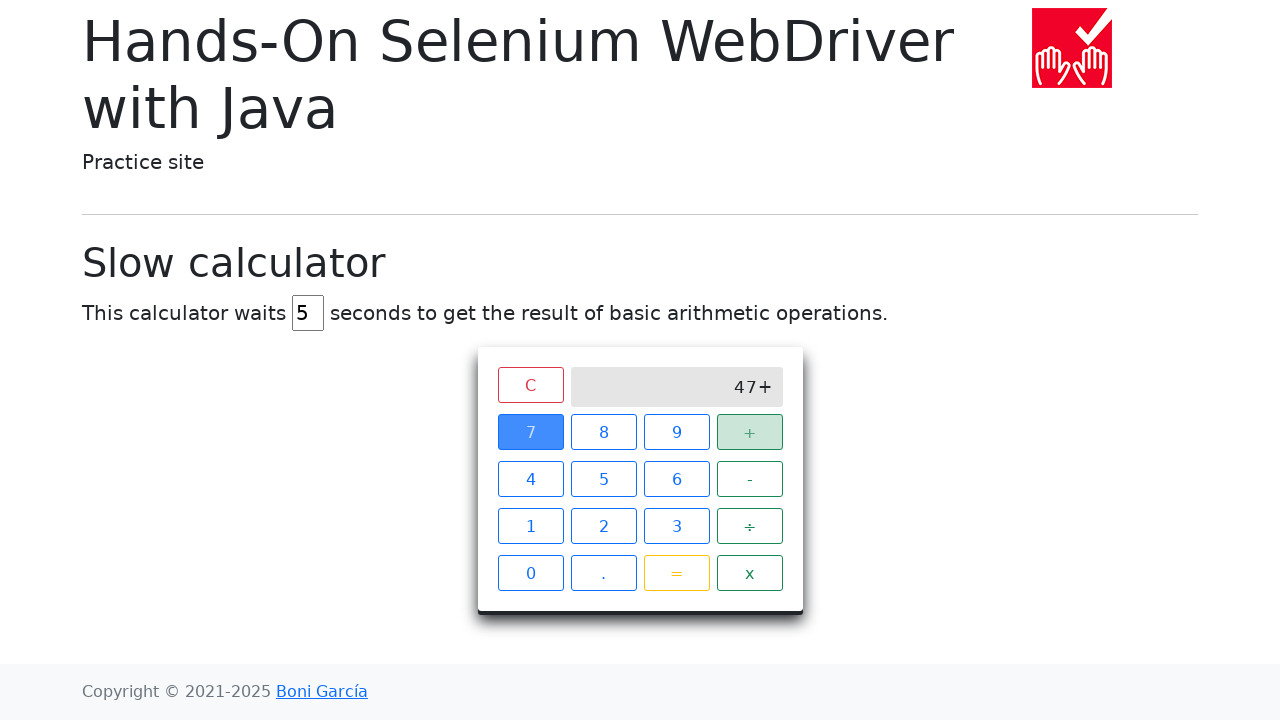

Clicked first digit '2' of second number at (604, 526) on xpath=//span[@class='btn btn-outline-primary' and text()='2']
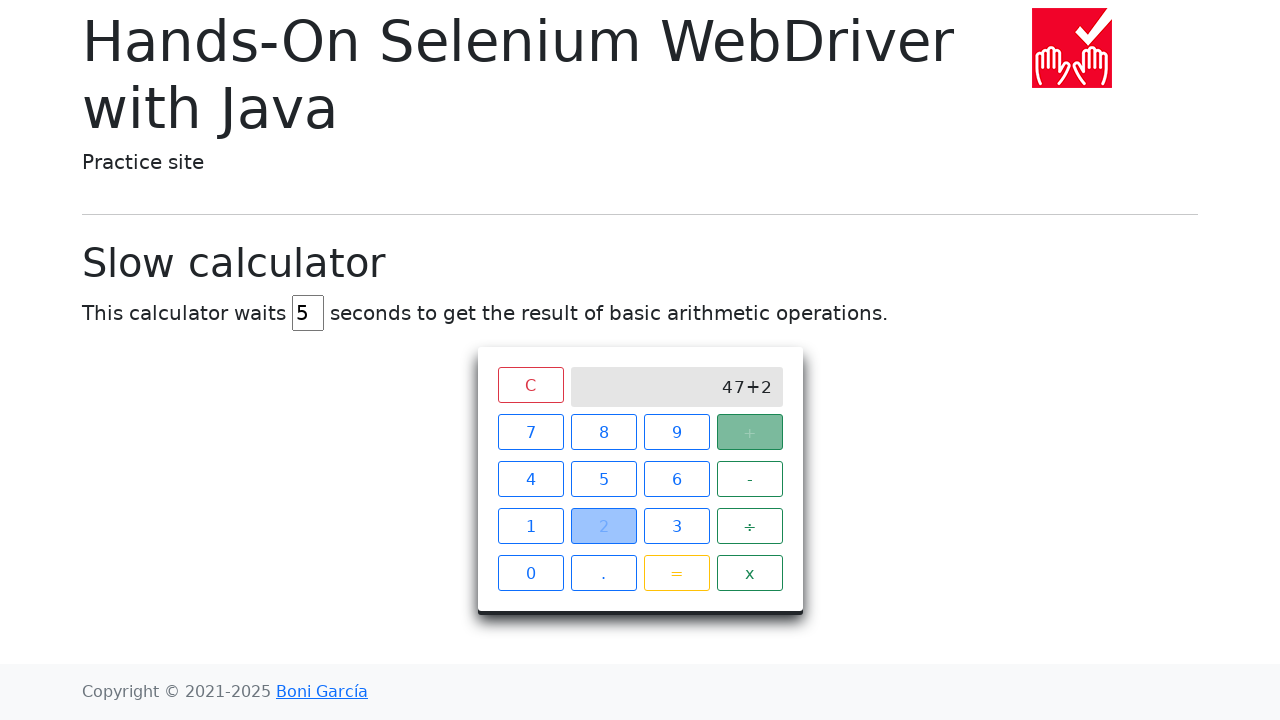

Clicked second digit '3' of second number at (676, 526) on xpath=//span[@class='btn btn-outline-primary' and text()='3']
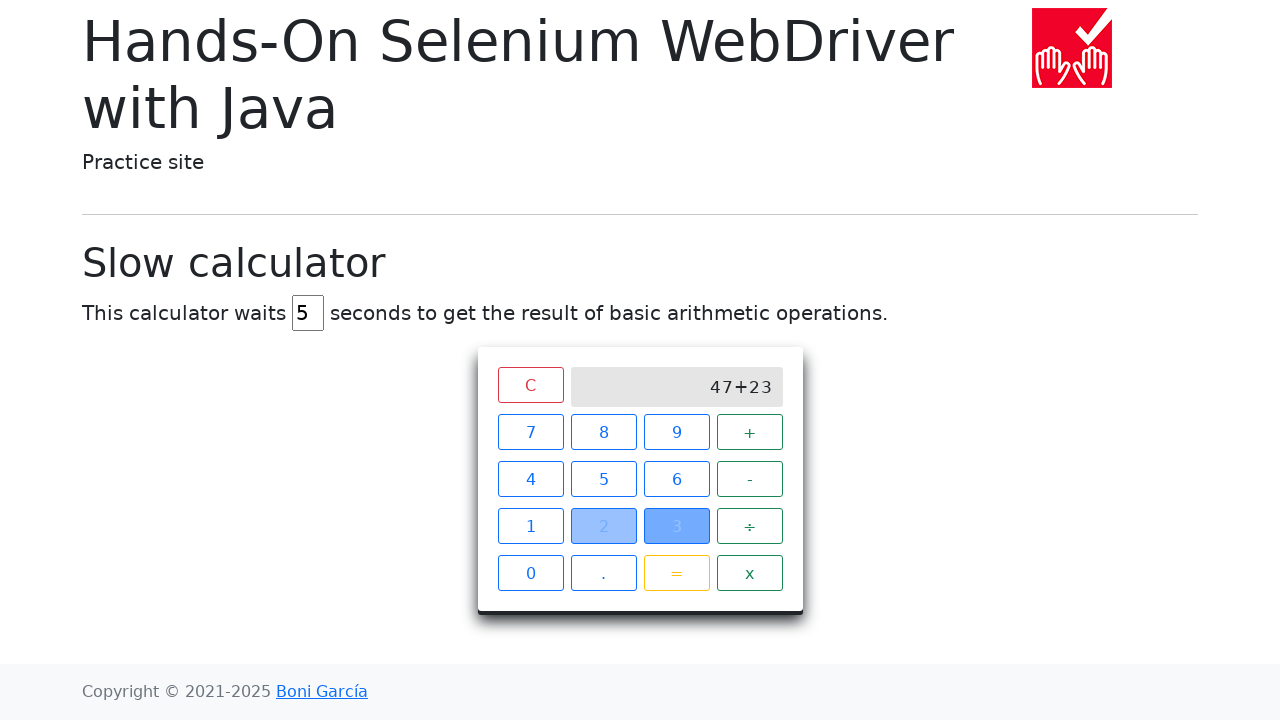

Clicked equals button to calculate result at (676, 573) on xpath=//span[@class='btn btn-outline-warning']
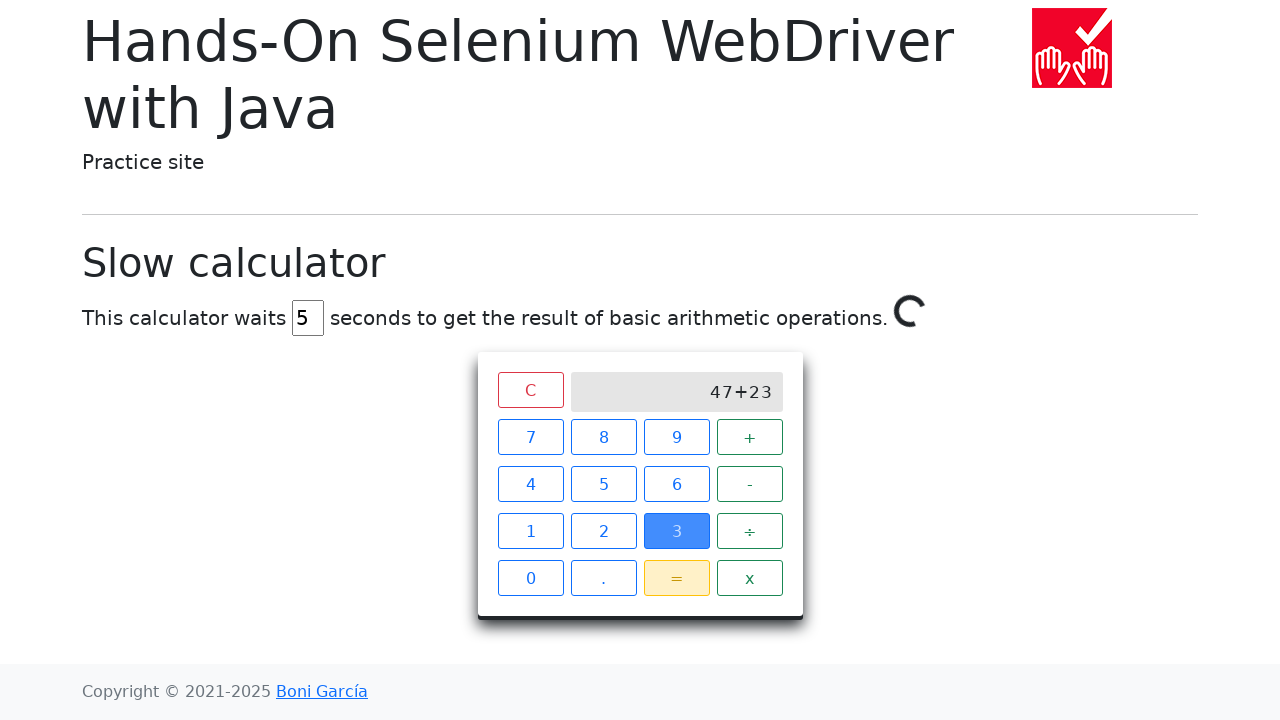

Waited for calculator spinner to disappear (calculation completed)
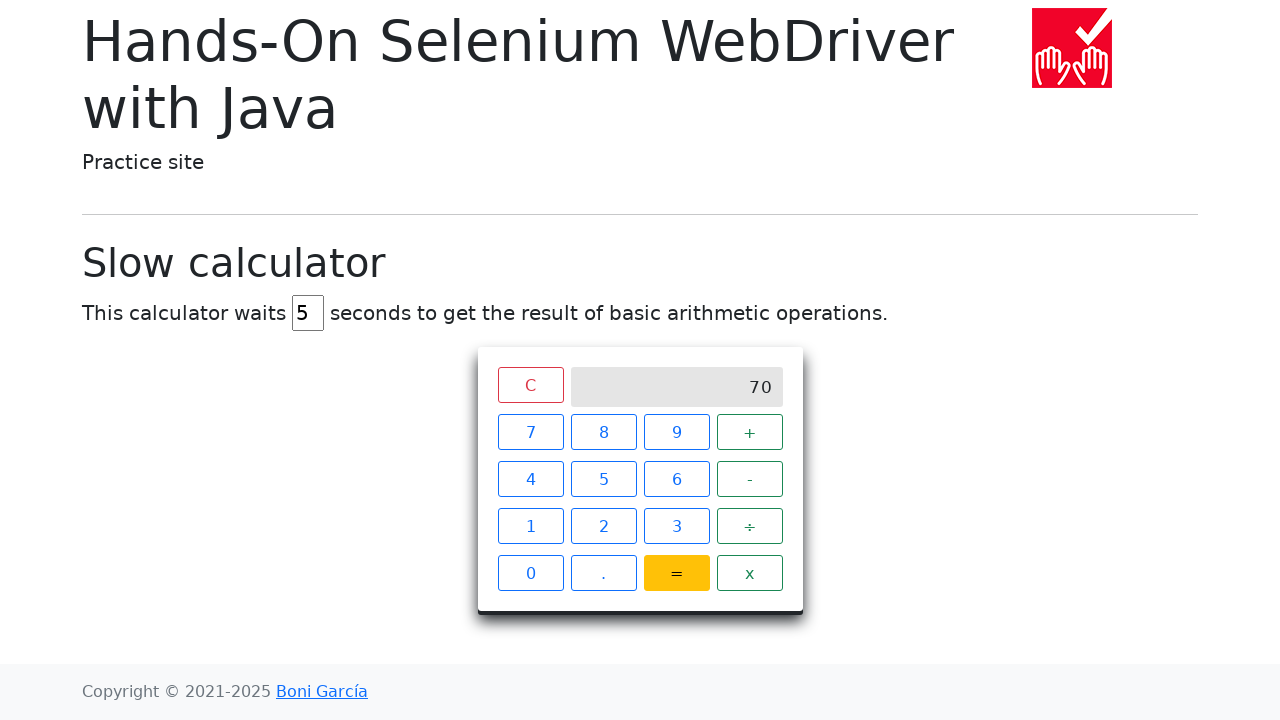

Retrieved calculation result from screen: 70
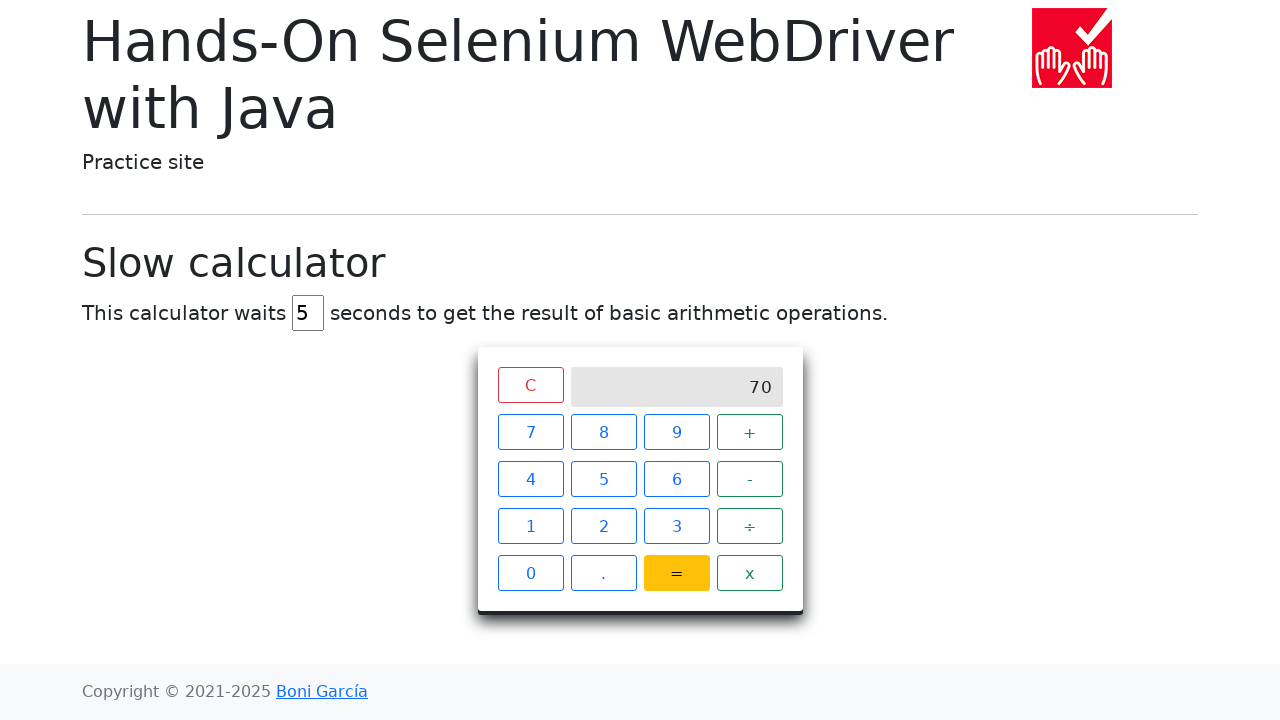

Verified result equals expected value '70'
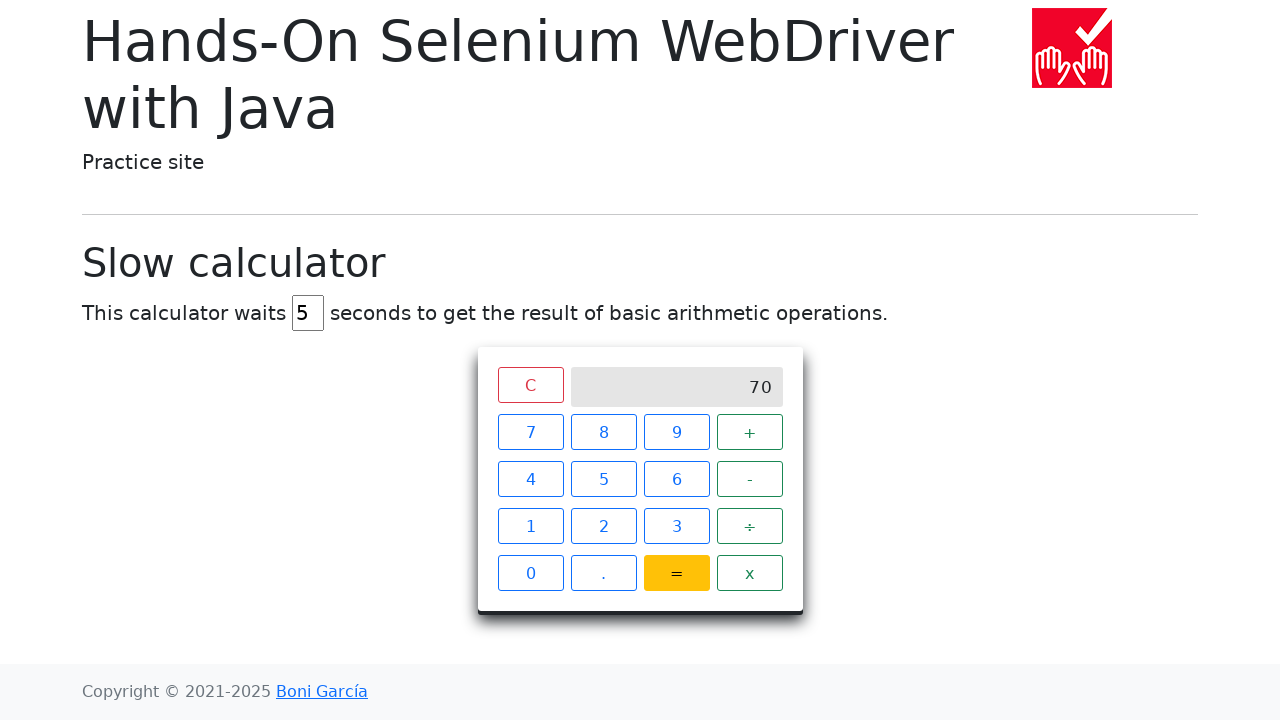

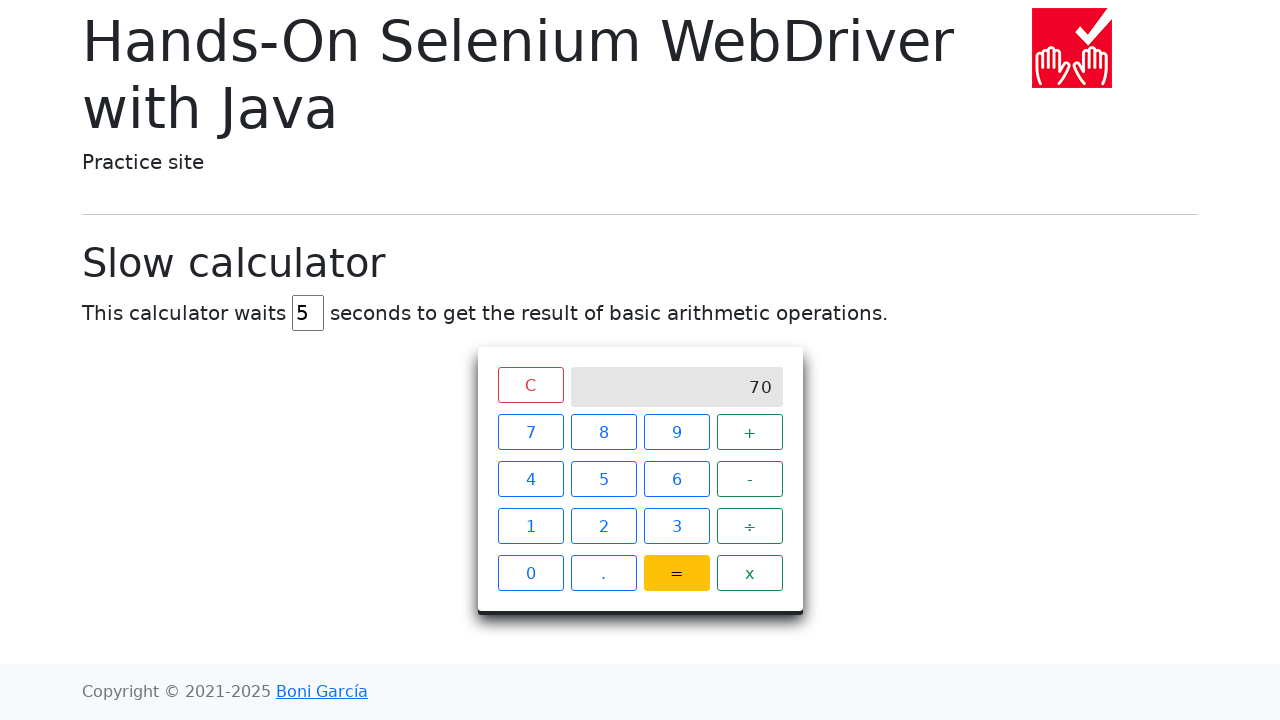